Automates an e-commerce flow by adding multiple items to cart, proceeding to checkout, and applying a promo code

Starting URL: https://rahulshettyacademy.com/seleniumPractise/#/

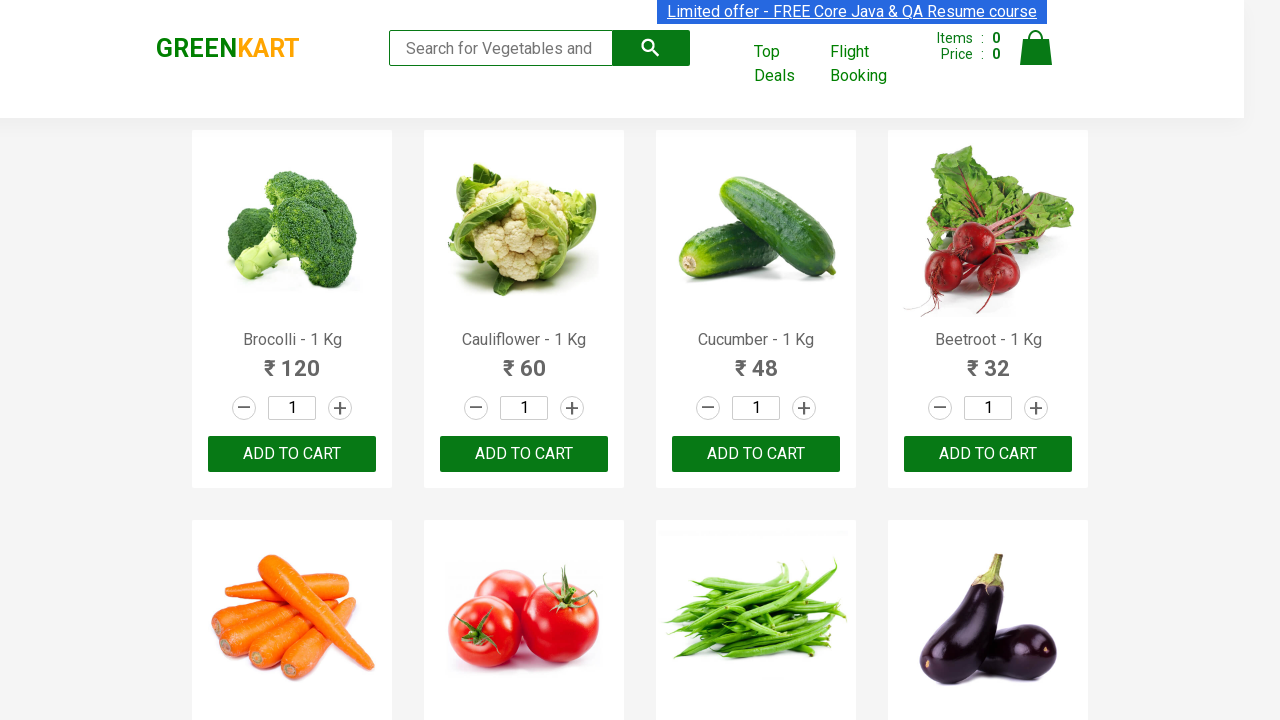

Located all product elements on the page
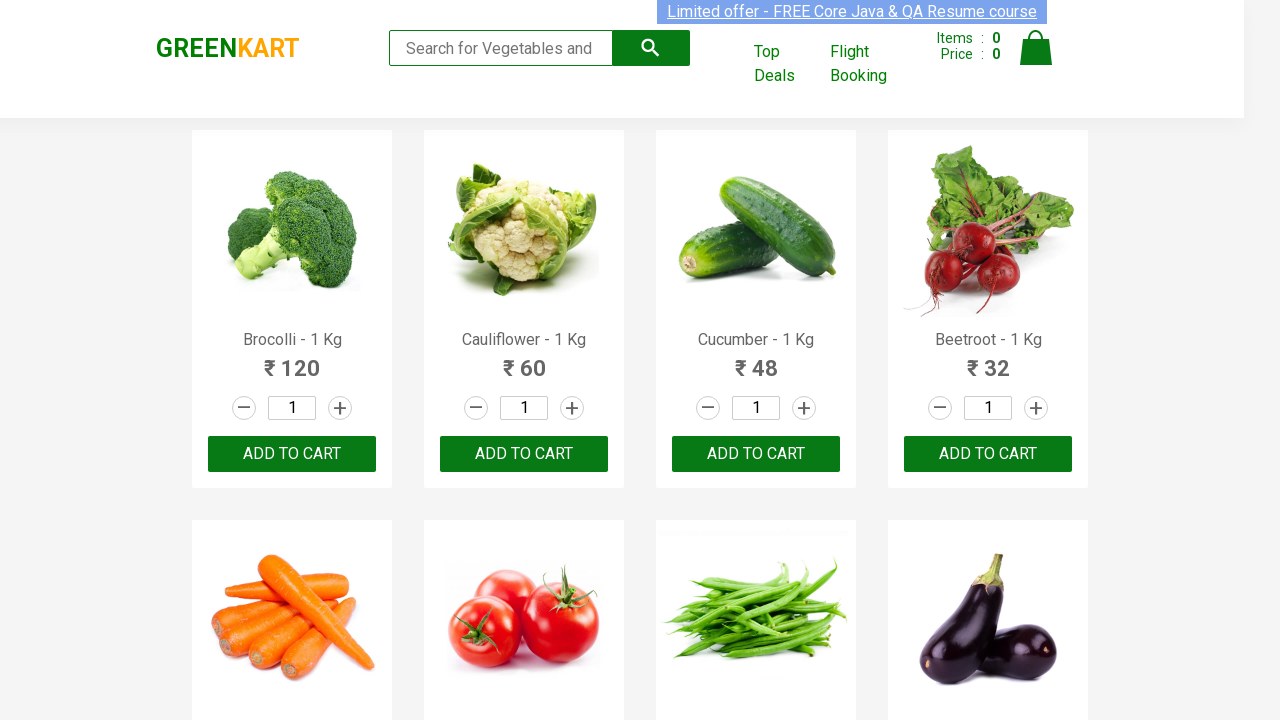

Added 'Brocolli' to cart at (292, 454) on xpath=//div[@class='product-action']/button >> nth=0
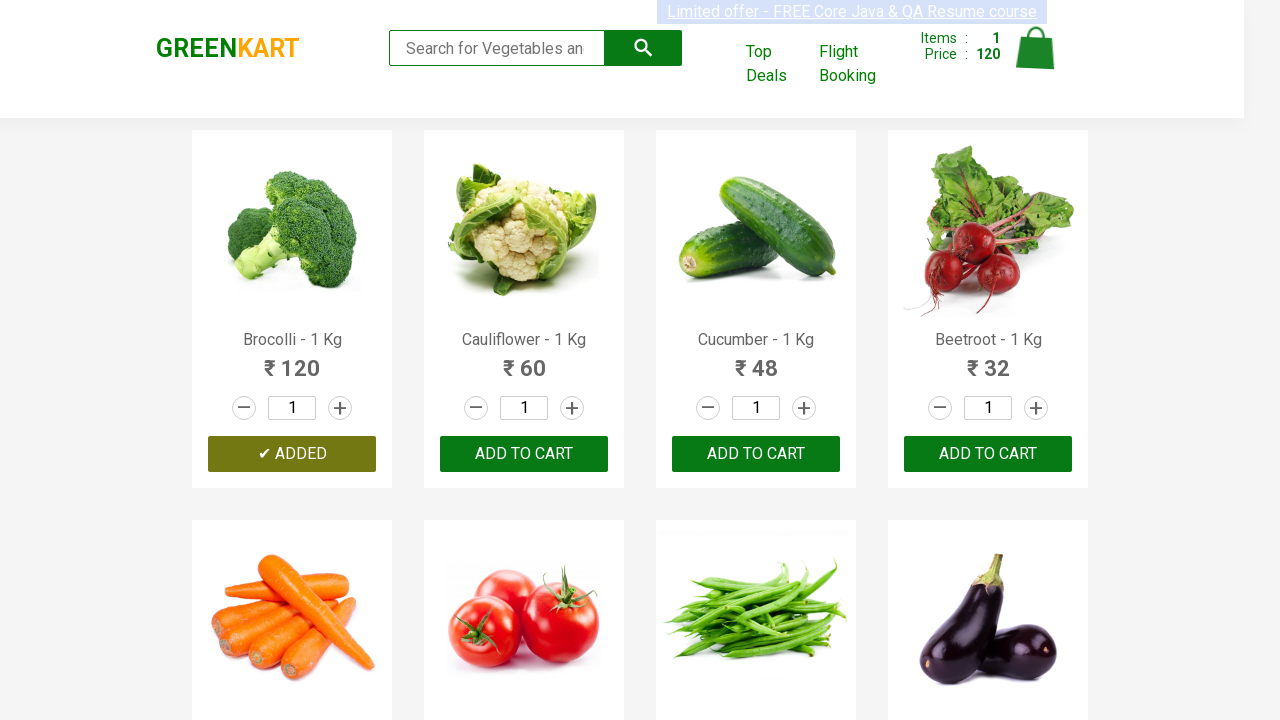

Added 'Cucumber' to cart at (756, 454) on xpath=//div[@class='product-action']/button >> nth=2
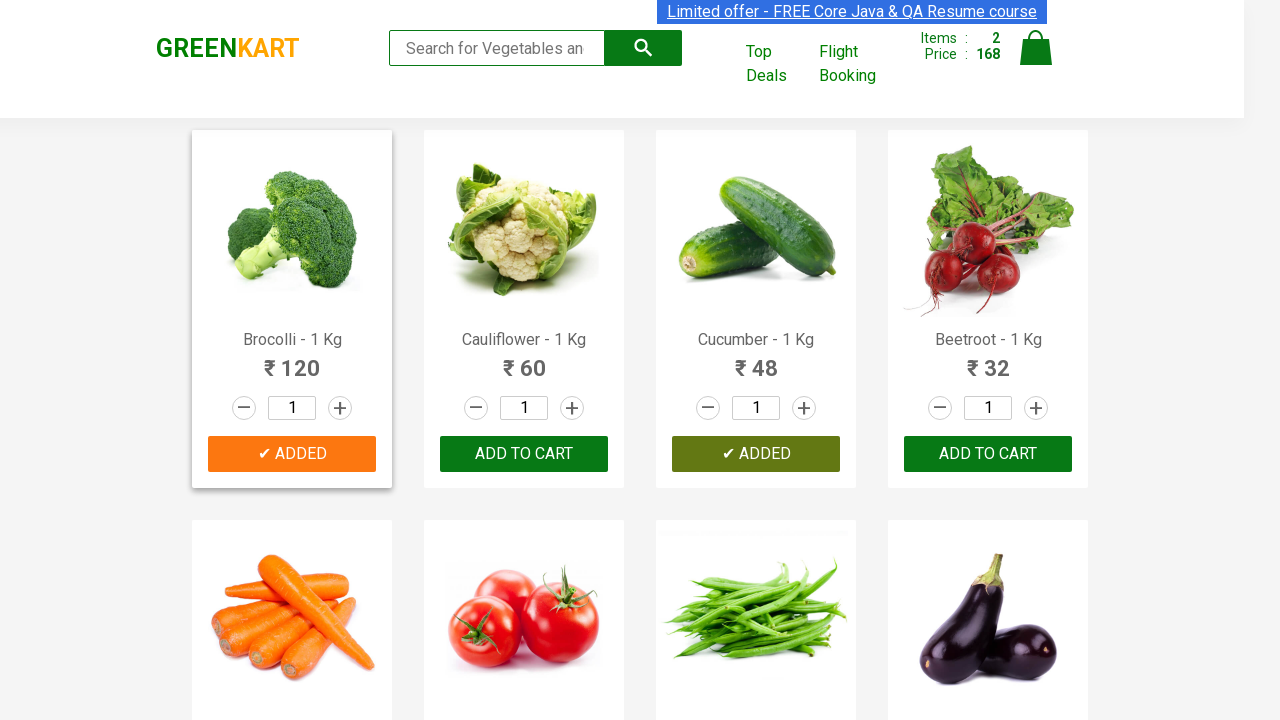

Added 'Beetroot' to cart at (988, 454) on xpath=//div[@class='product-action']/button >> nth=3
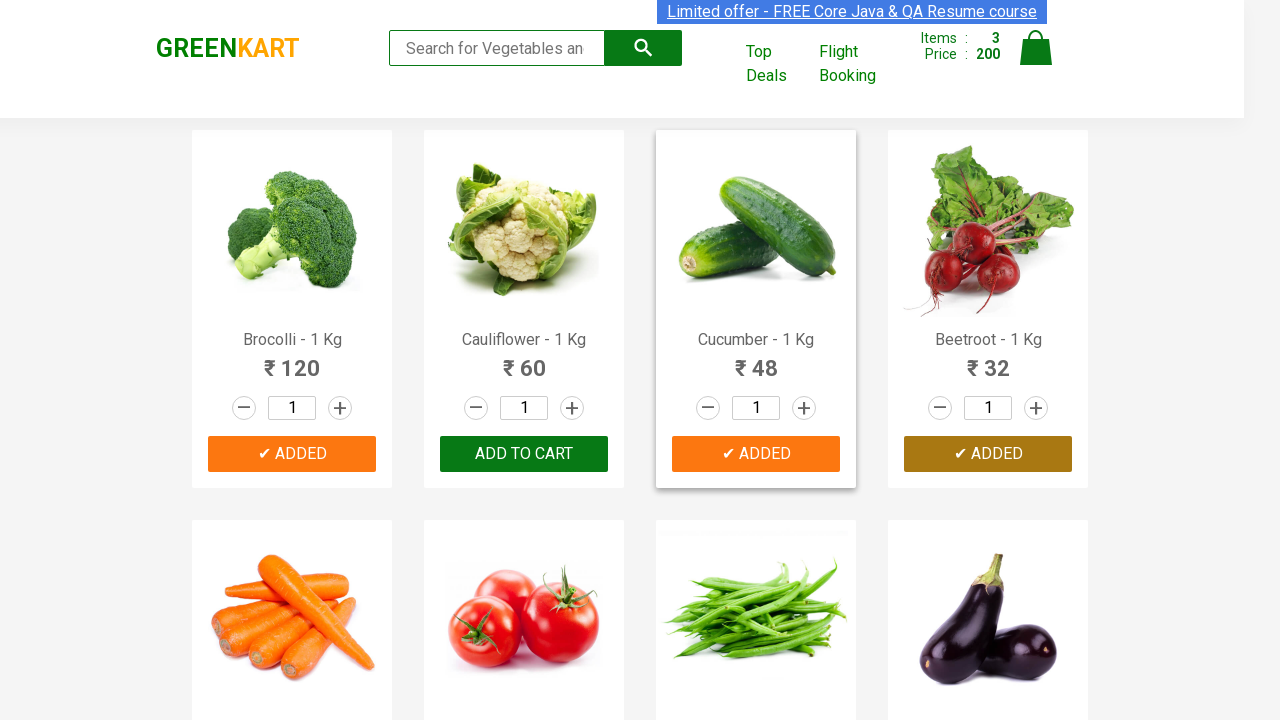

Added 'Carrot' to cart at (292, 360) on xpath=//div[@class='product-action']/button >> nth=4
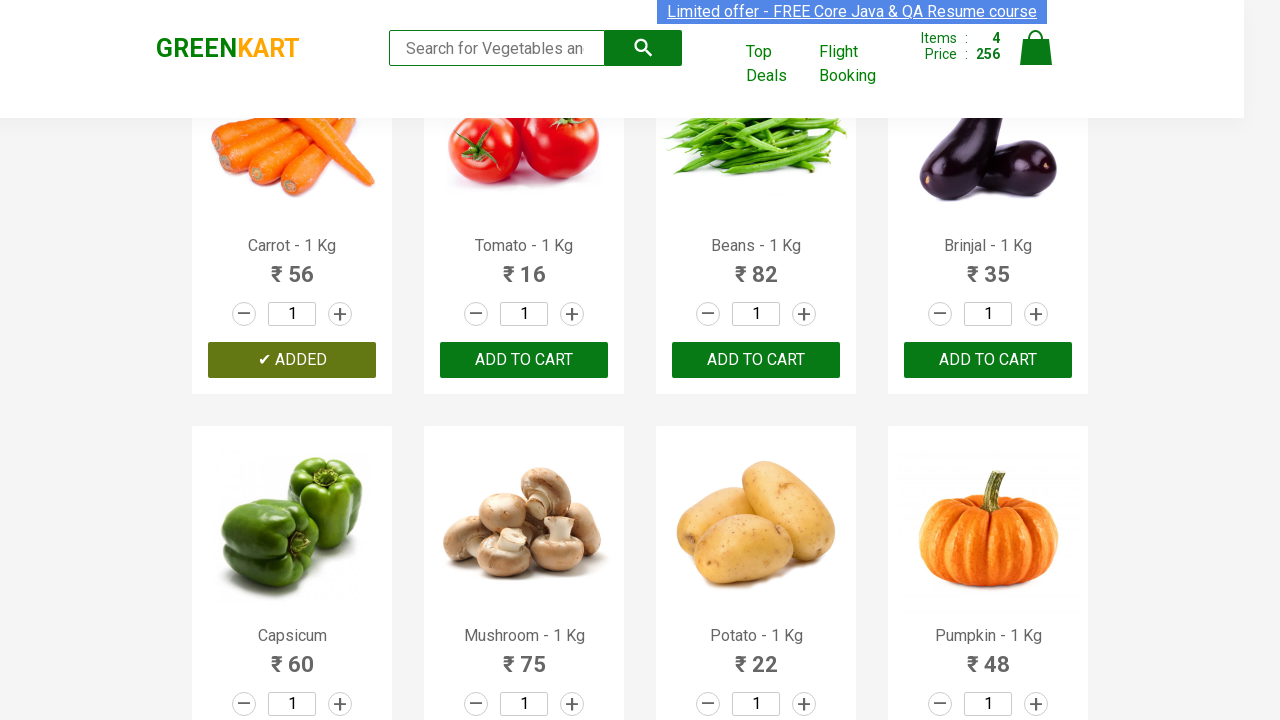

Clicked cart icon to view cart at (1036, 48) on img[alt='Cart']
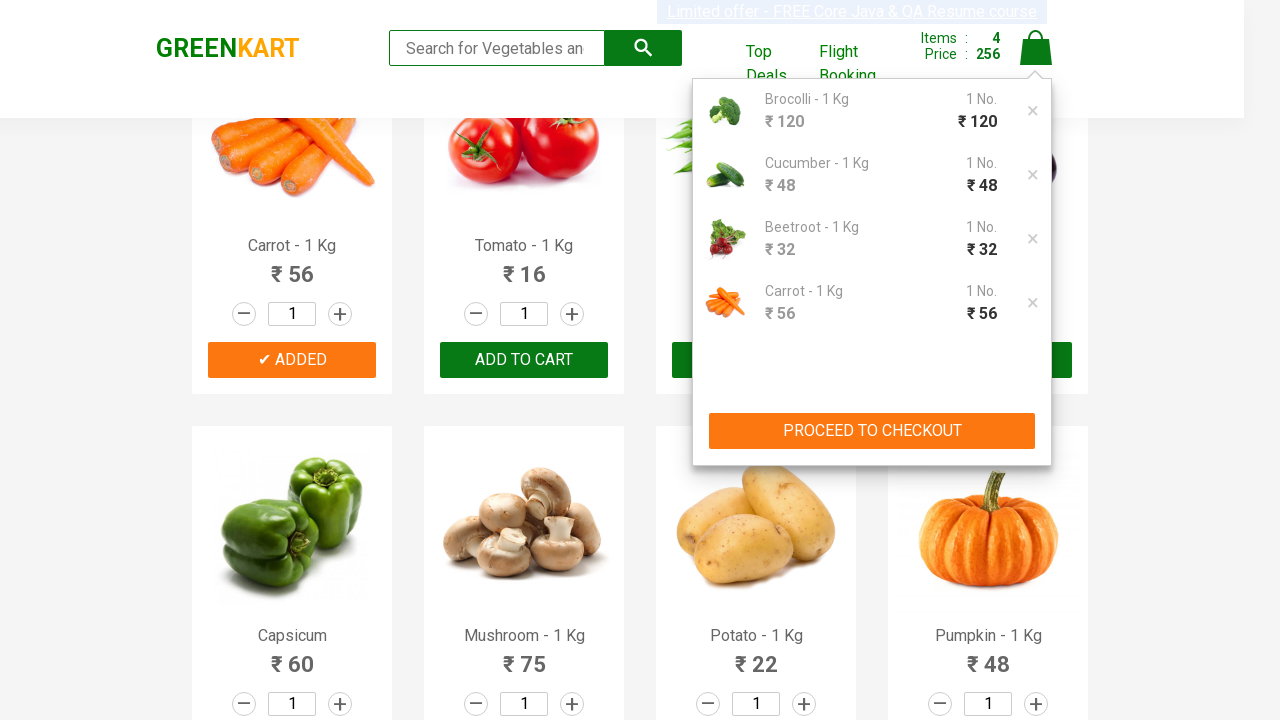

Clicked 'PROCEED TO CHECKOUT' button at (872, 431) on xpath=//*[contains(text(),'PROCEED TO CHECKOUT')]
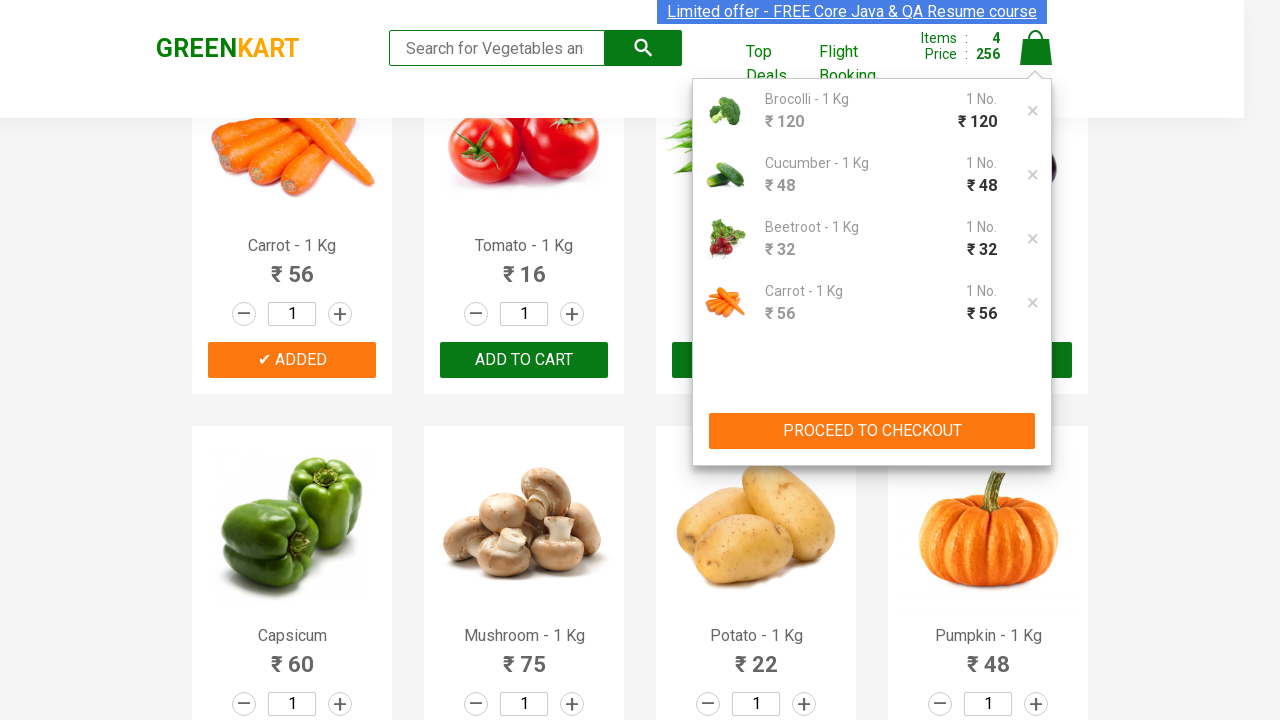

Promo code field loaded on checkout page
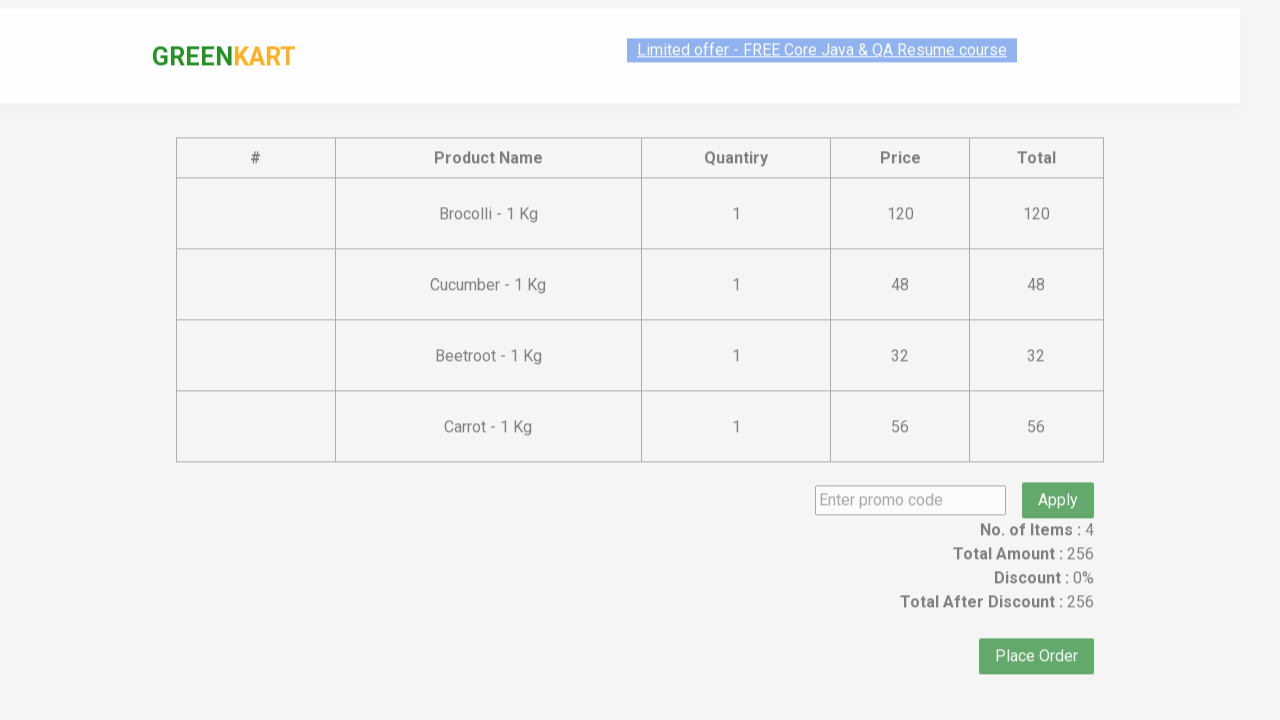

Entered promo code 'rahulshettyacademy' on .promocode
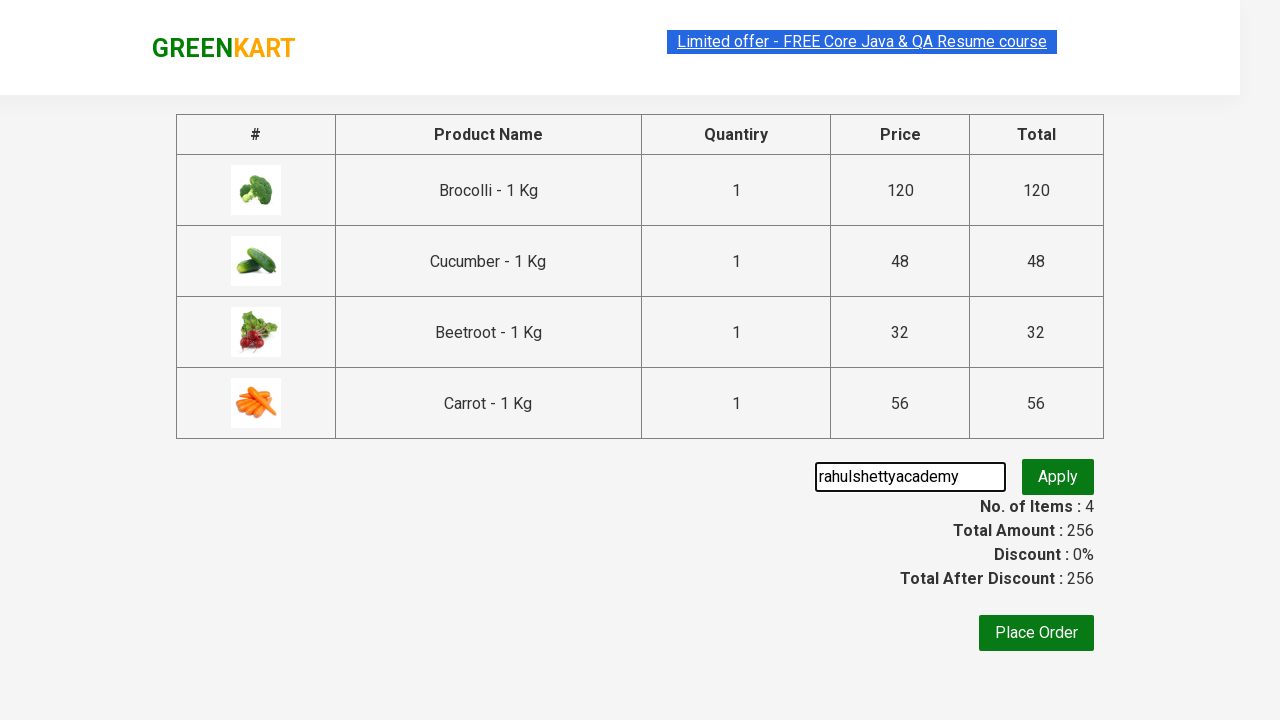

Clicked apply promo button at (1058, 477) on .promoBtn
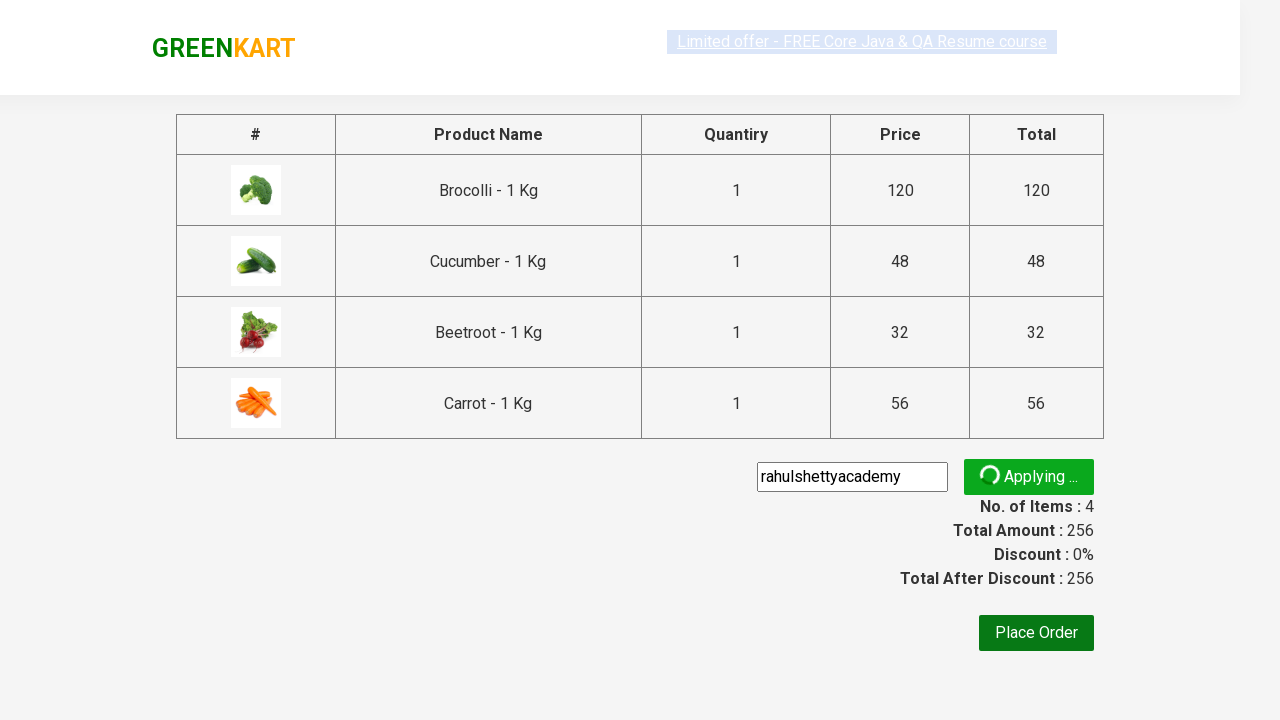

Promo code applied successfully - confirmation message appeared
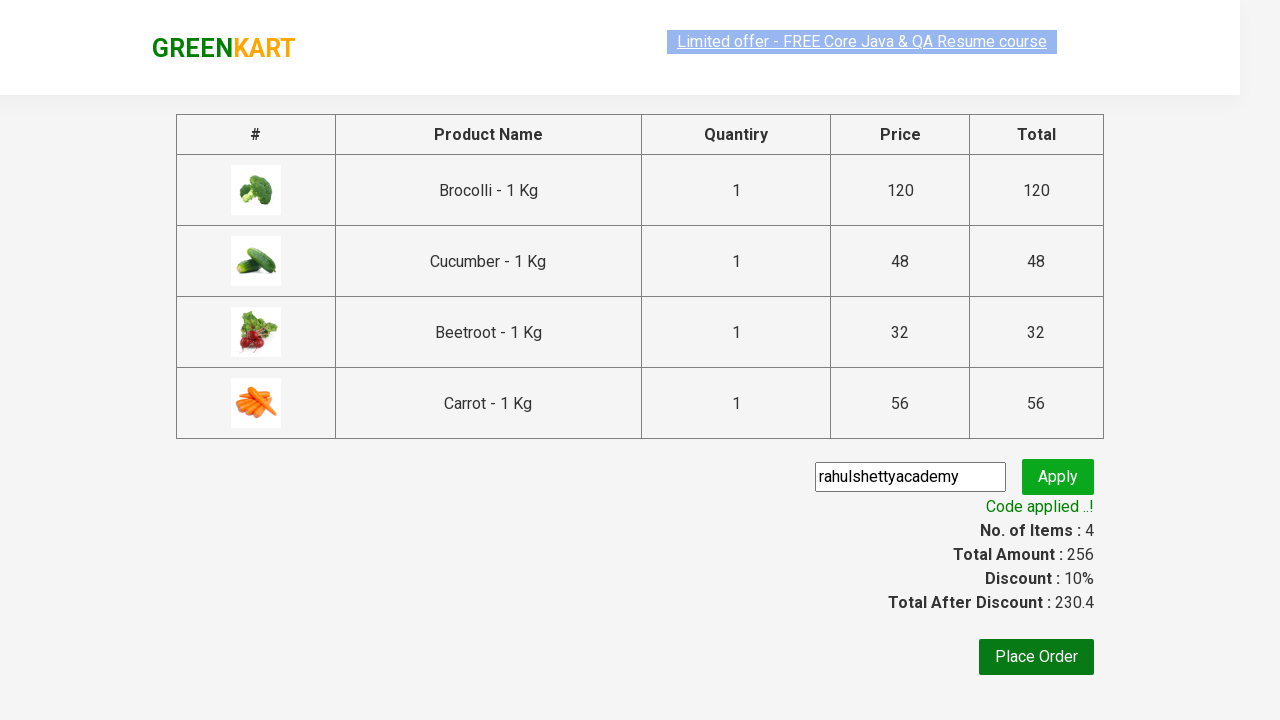

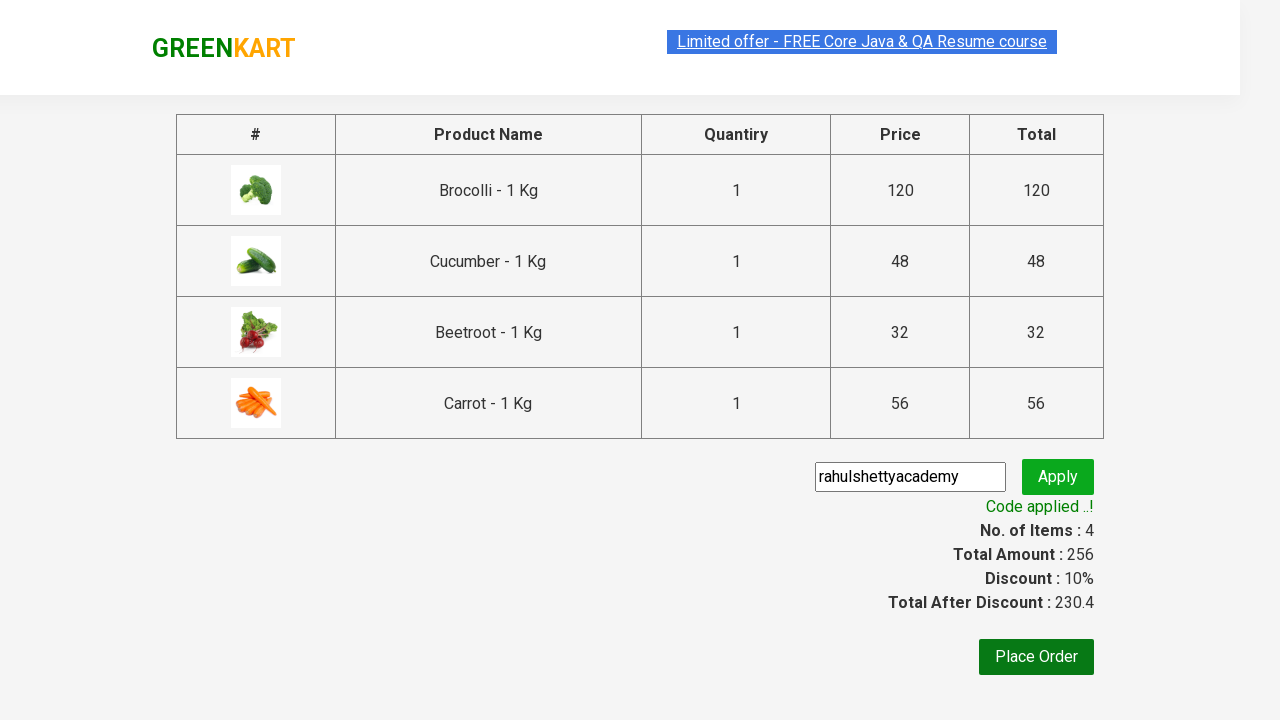